Tests the forgot password form by entering an email address and submitting the form, then verifying no server error occurs

Starting URL: https://the-internet.herokuapp.com/forgot_password

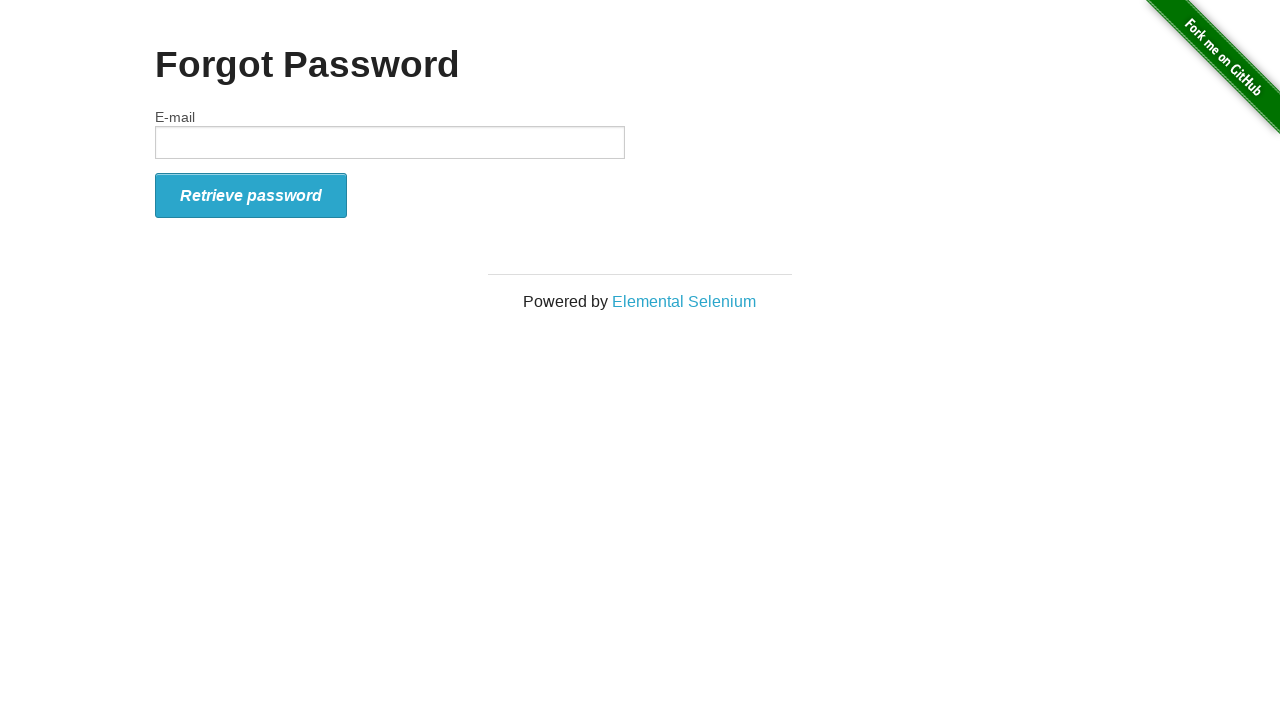

Filled email field with 'user.test@example.com' on #email
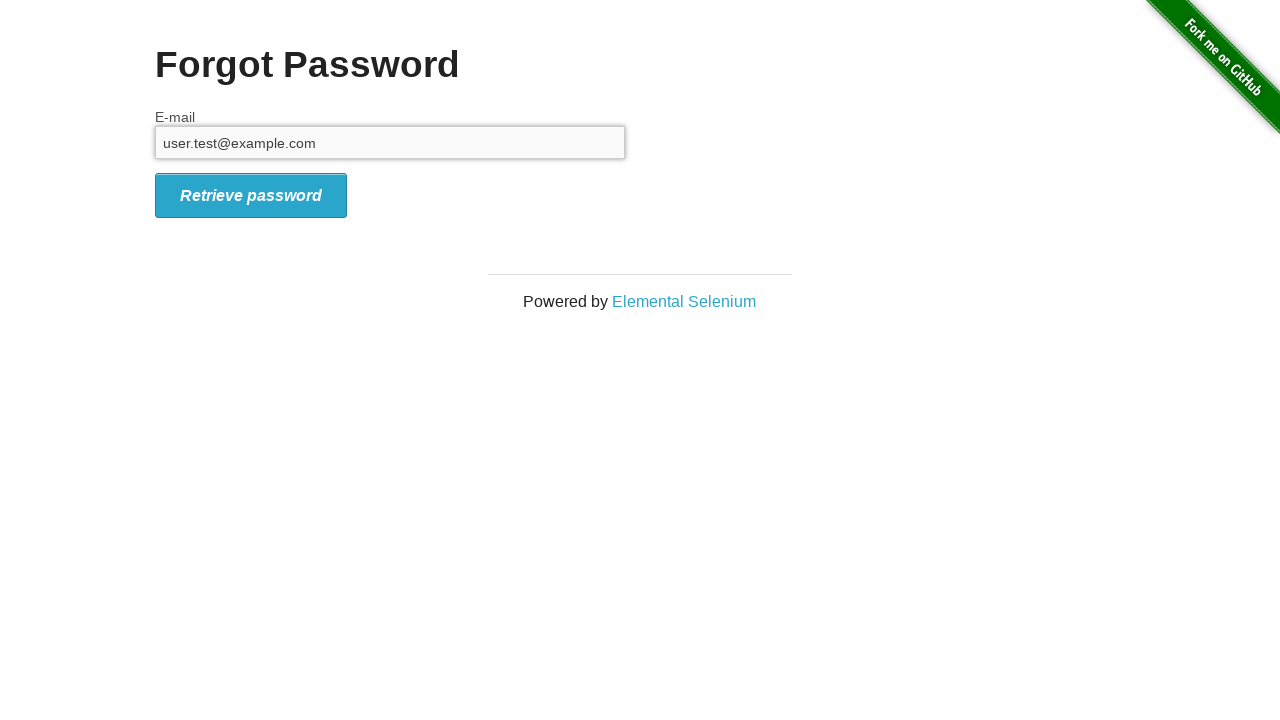

Clicked form submit button at (251, 195) on #form_submit
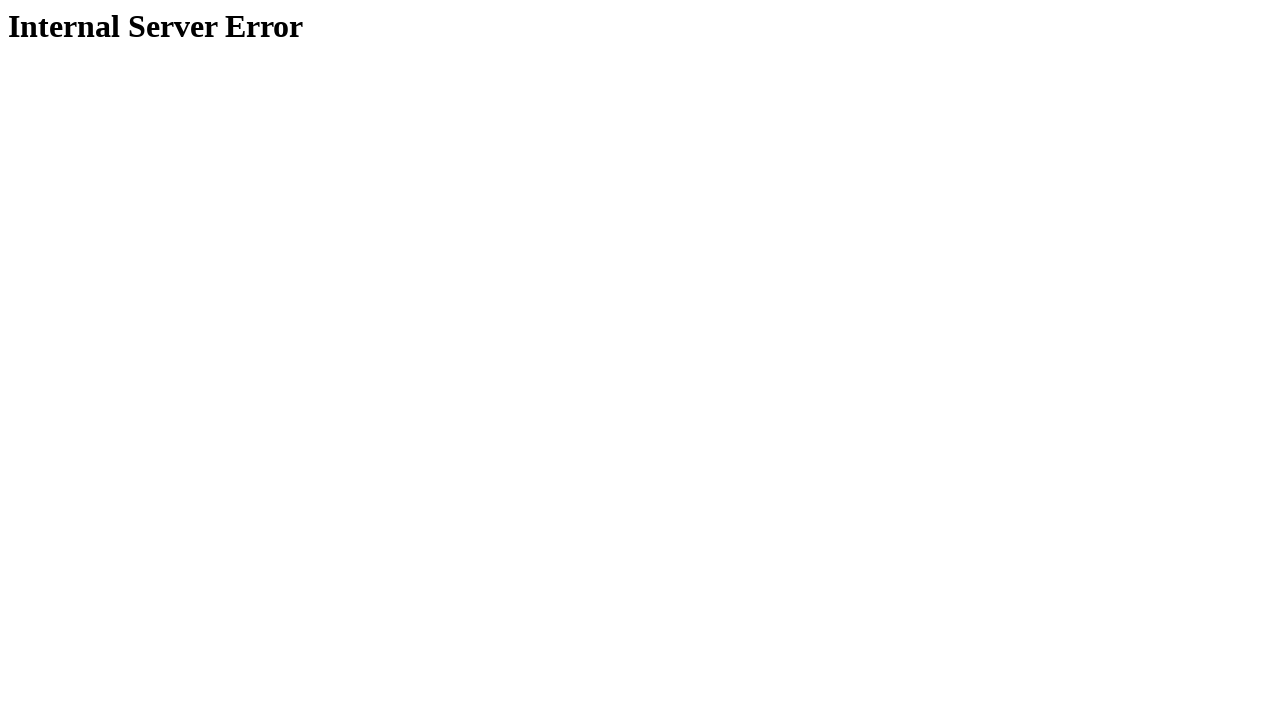

Waited for network idle after form submission
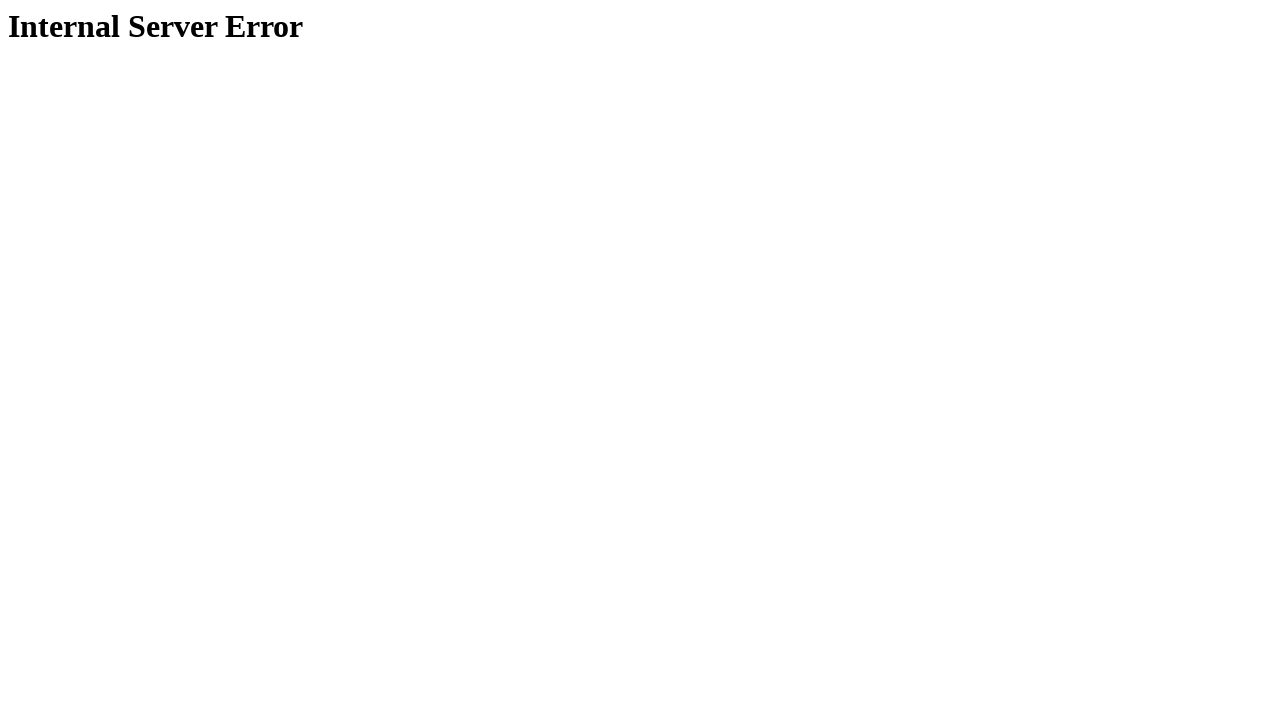

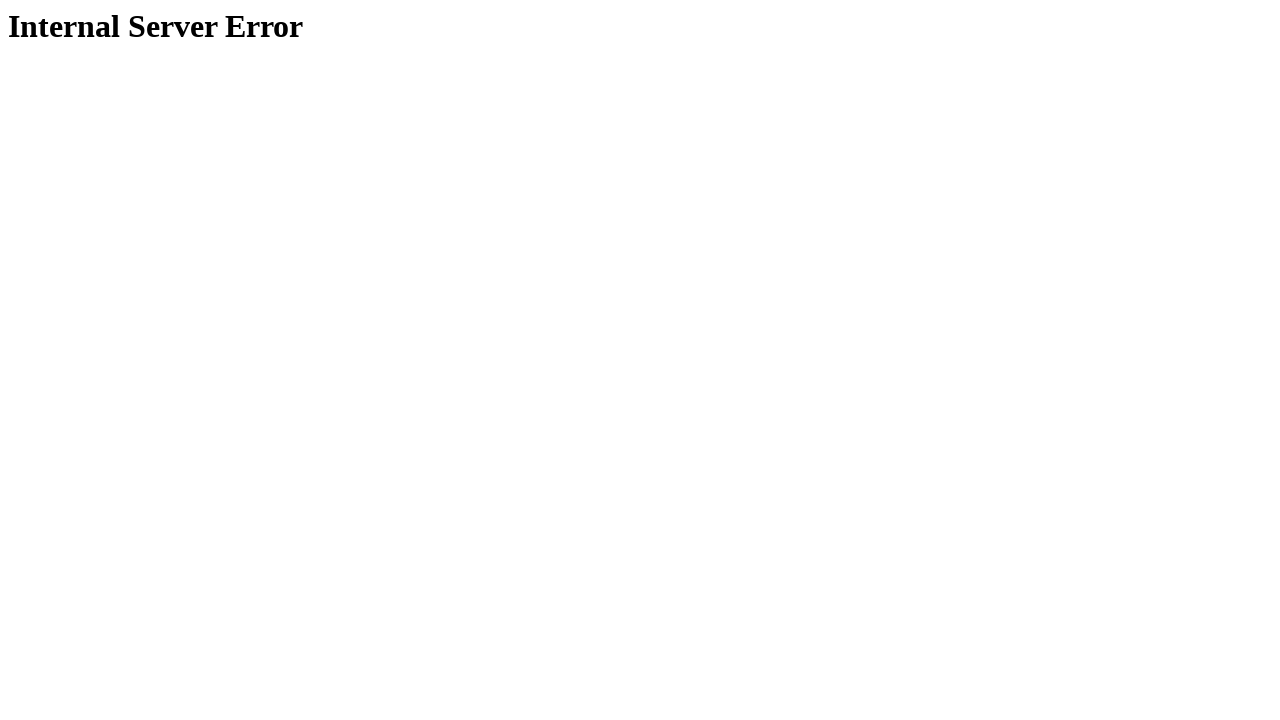